Verifies that the OrangeHRM login logo is displayed on the login page

Starting URL: https://opensource-demo.orangehrmlive.com/web/index.php/auth/login

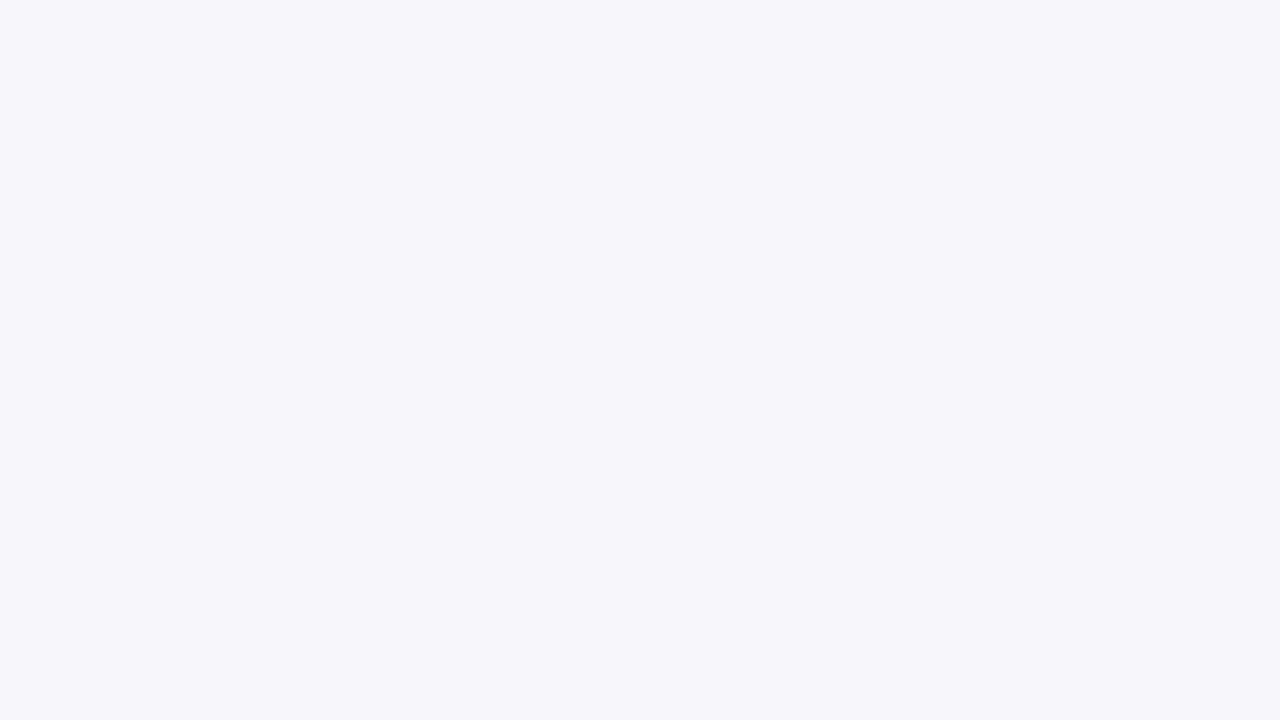

Waited for OrangeHRM login logo to become visible
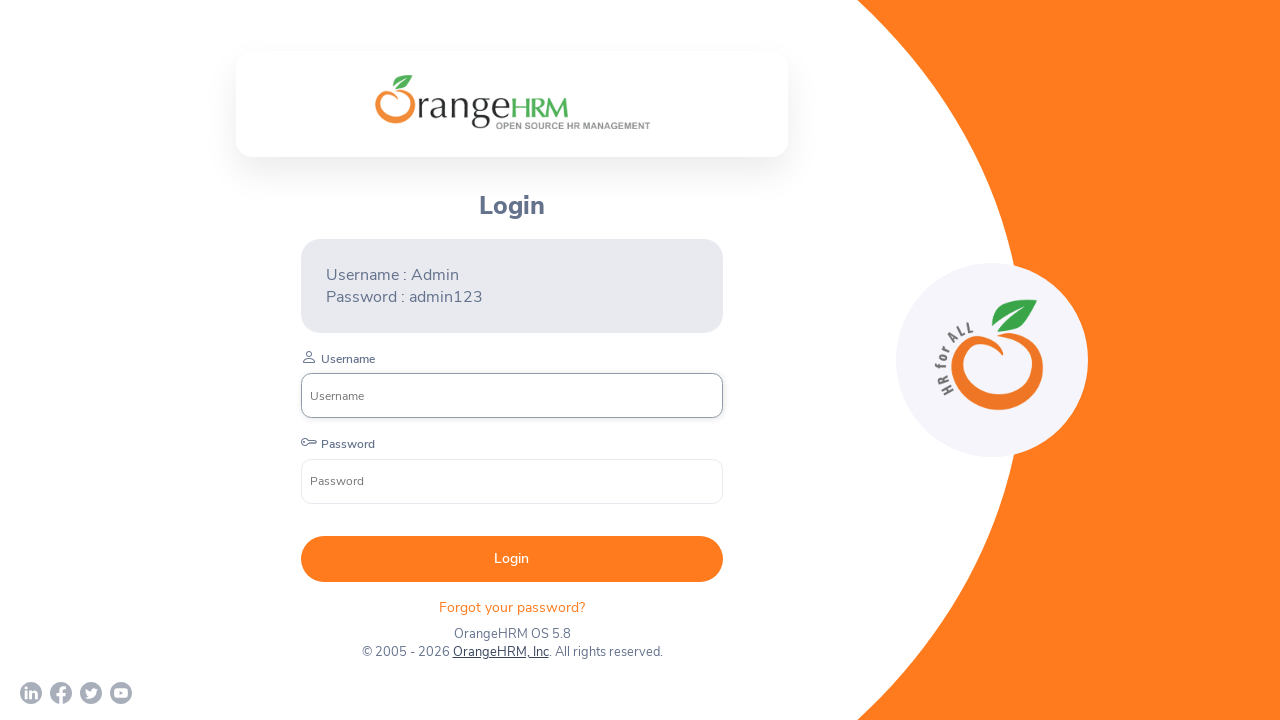

Verified that login logo is displayed on the login page
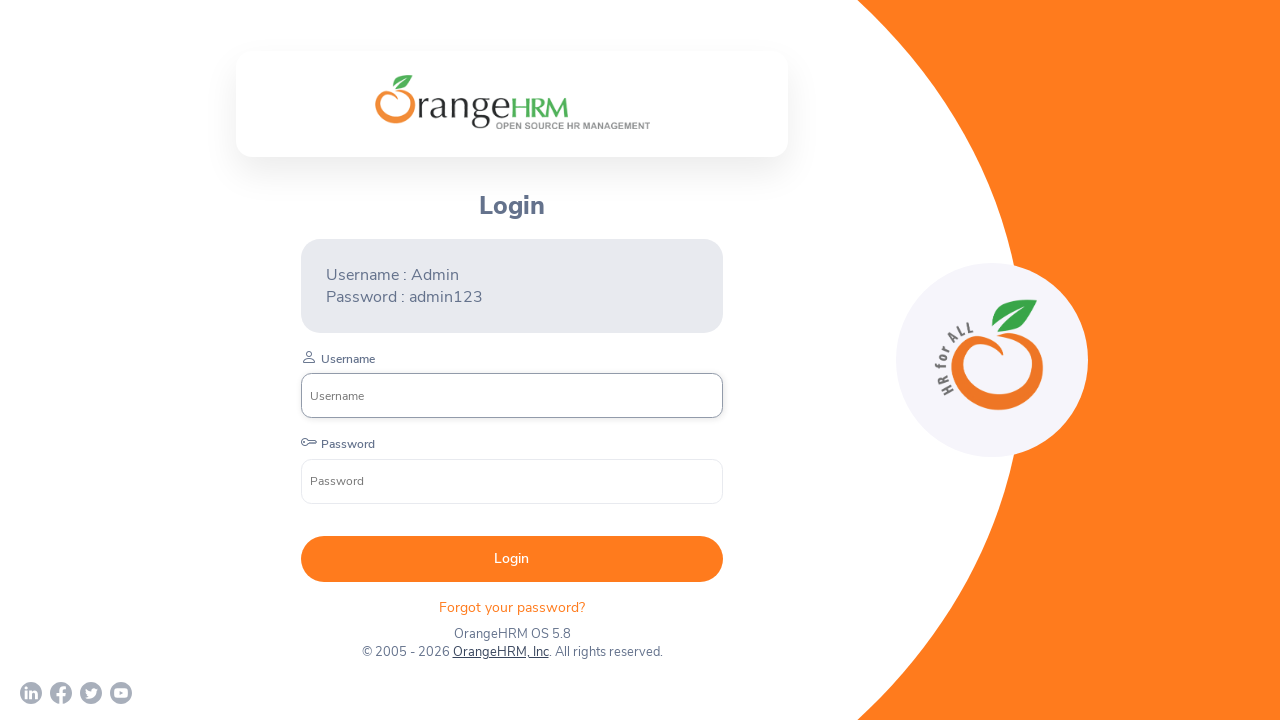

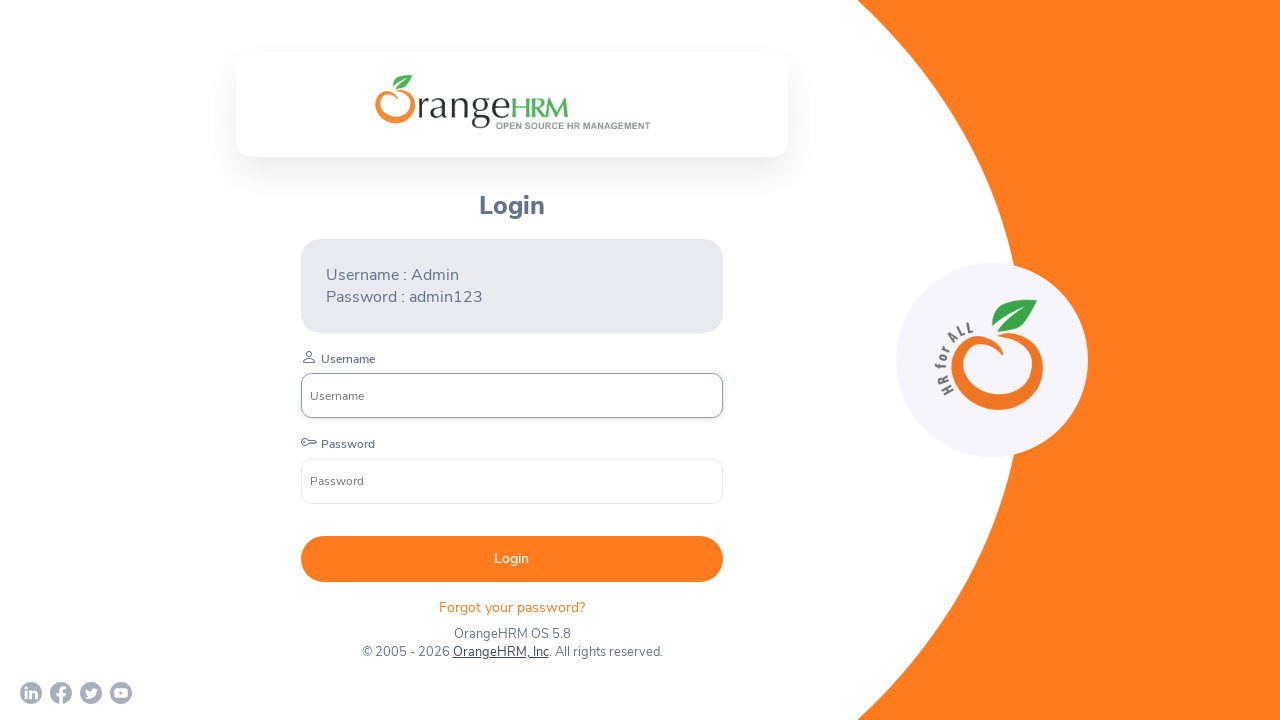